Tests that the email field shows an error state when an invalid email format (missing @) is submitted in the text box form.

Starting URL: https://demoqa.com

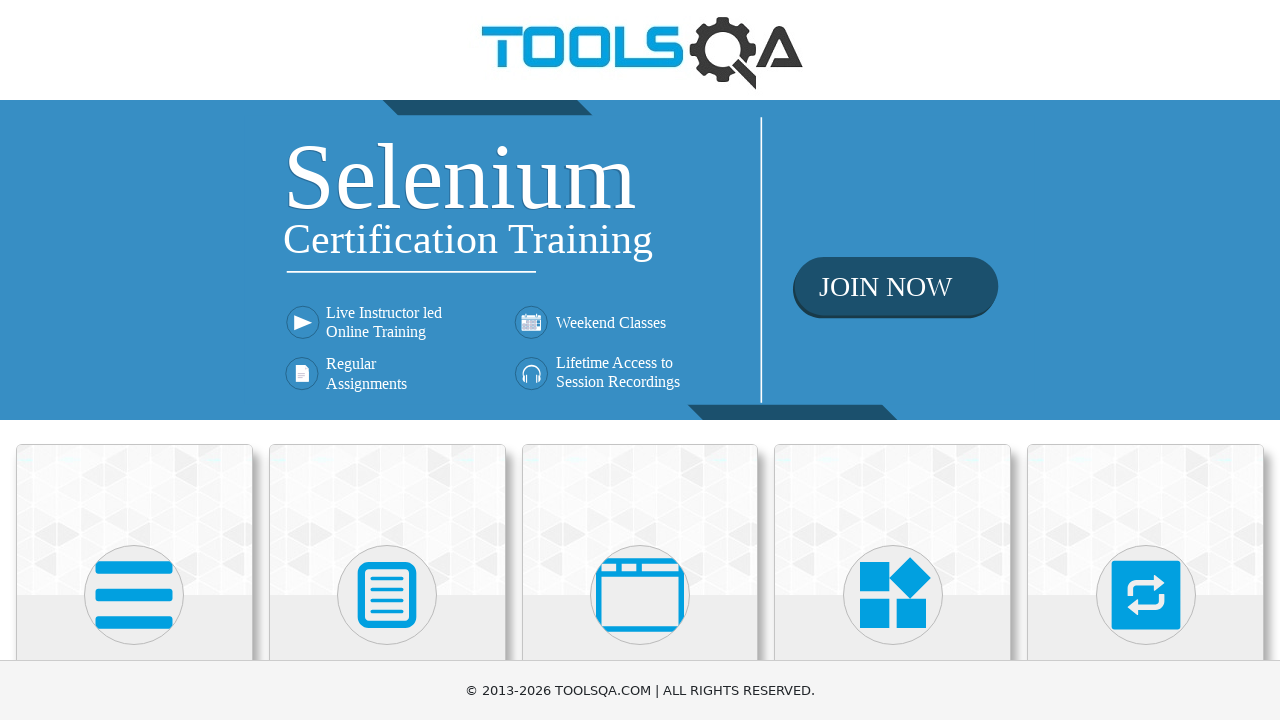

Clicked on Elements module card at (134, 360) on text=Elements
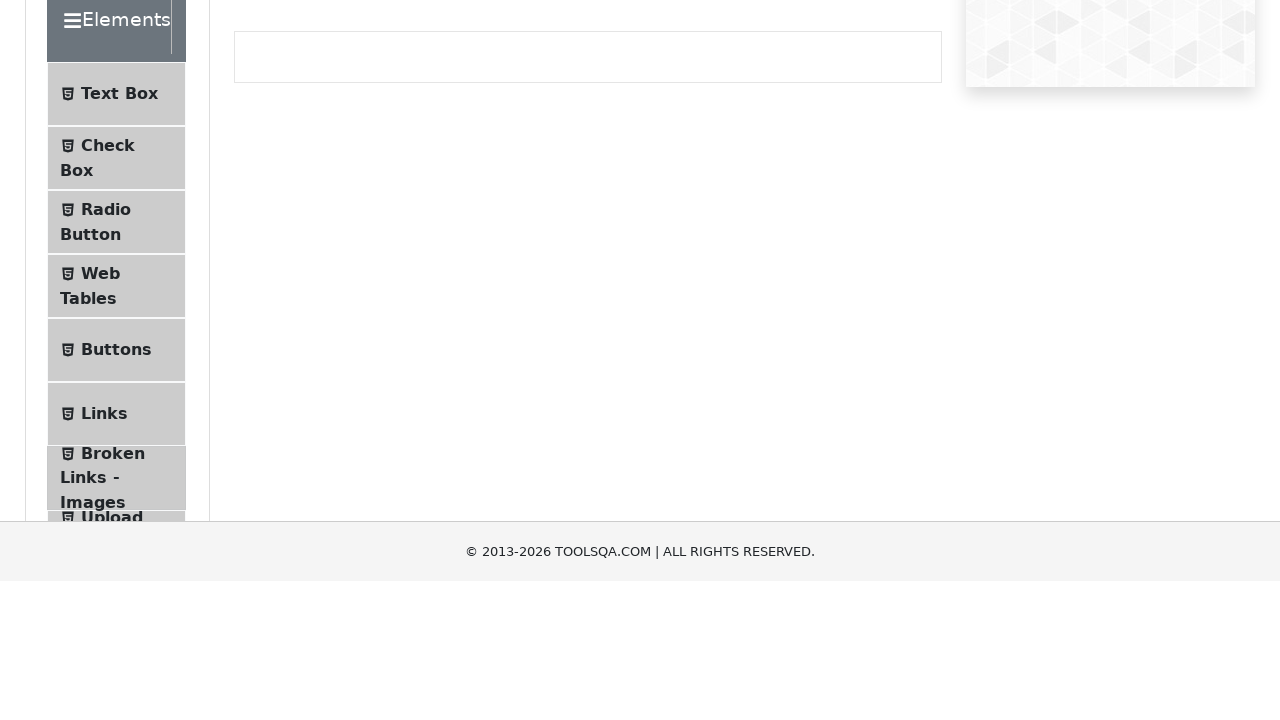

Navigated to elements page
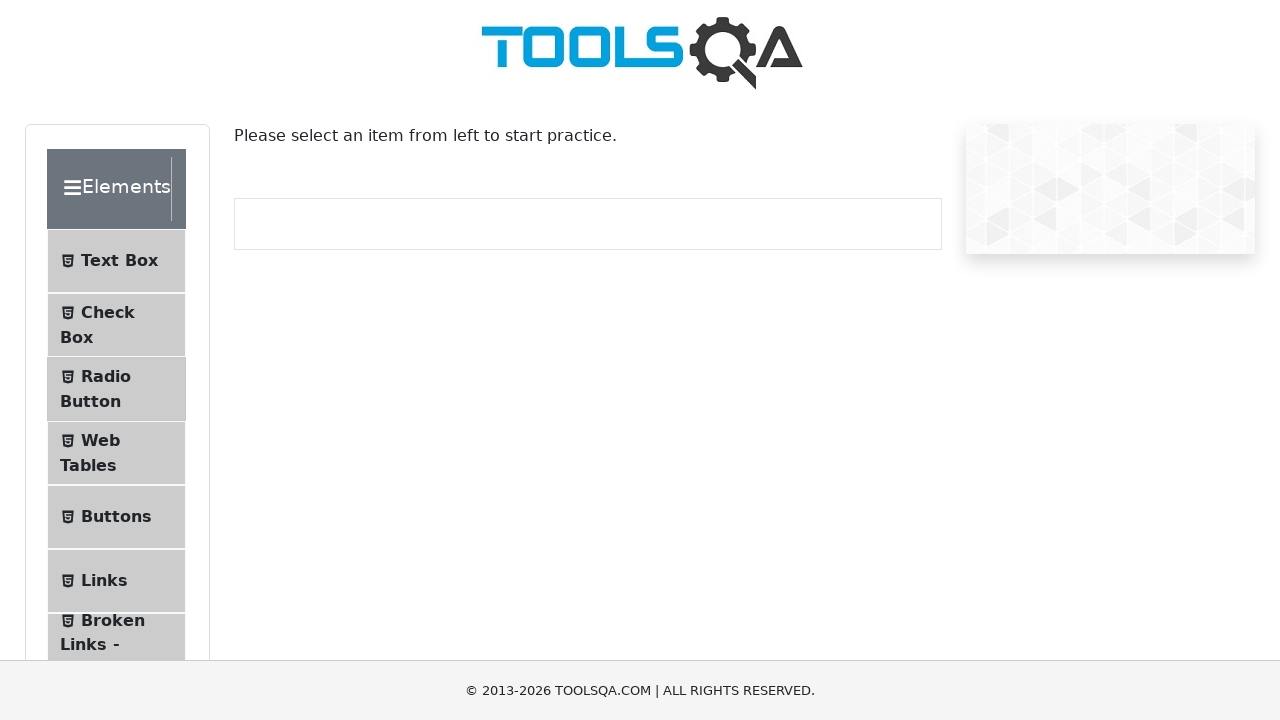

Clicked on Text Box submenu item at (119, 261) on text=Text Box
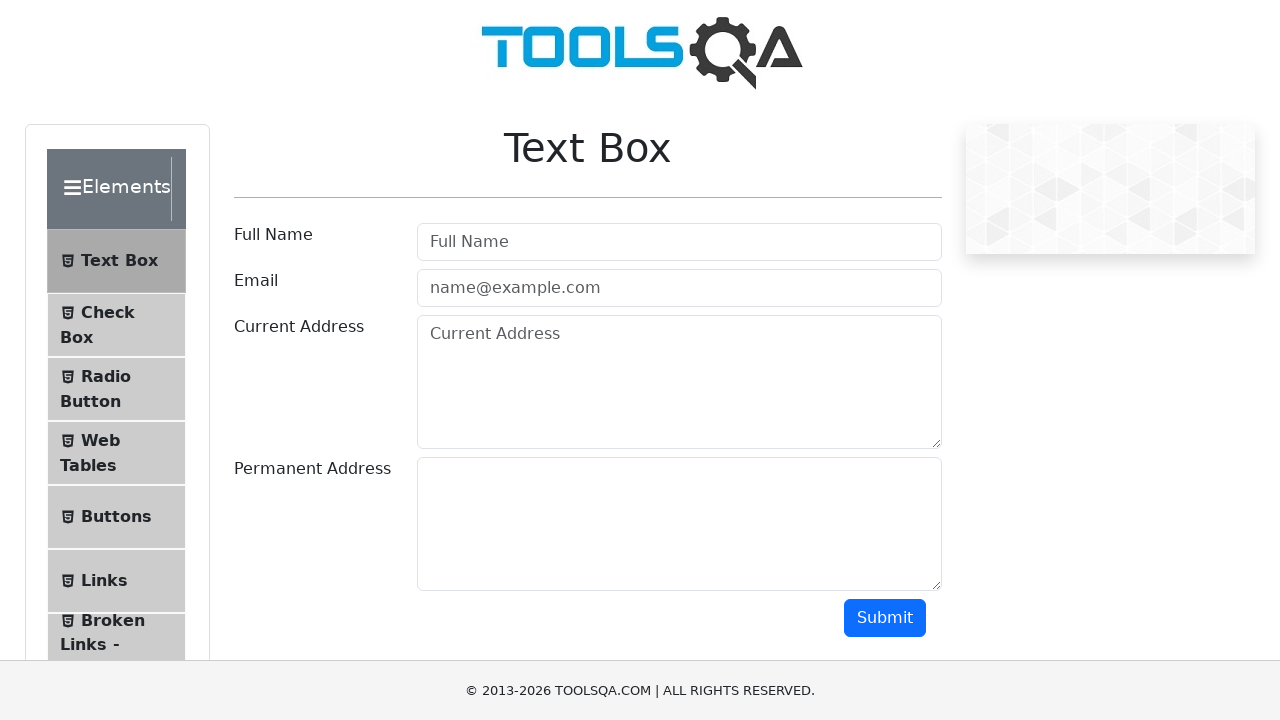

Filled username field with 'Oscar' on #userName
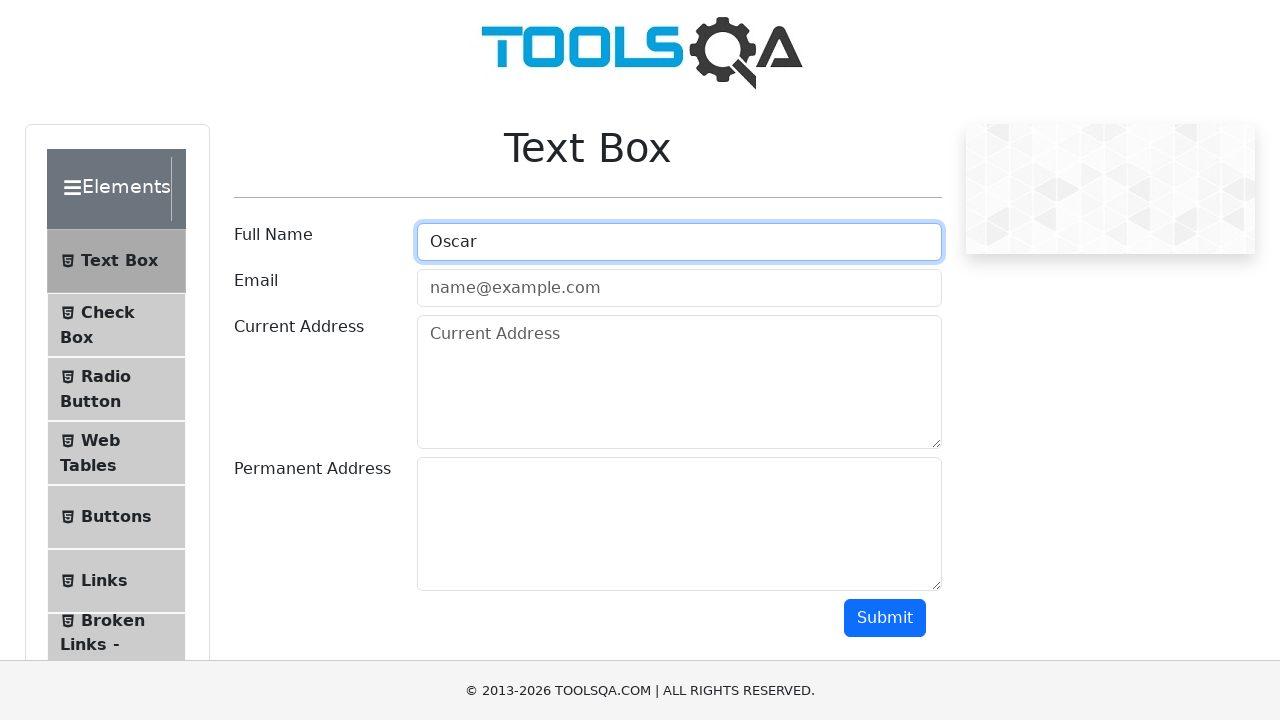

Filled email field with invalid email 'Oscargmail.com' (missing @) on #userEmail
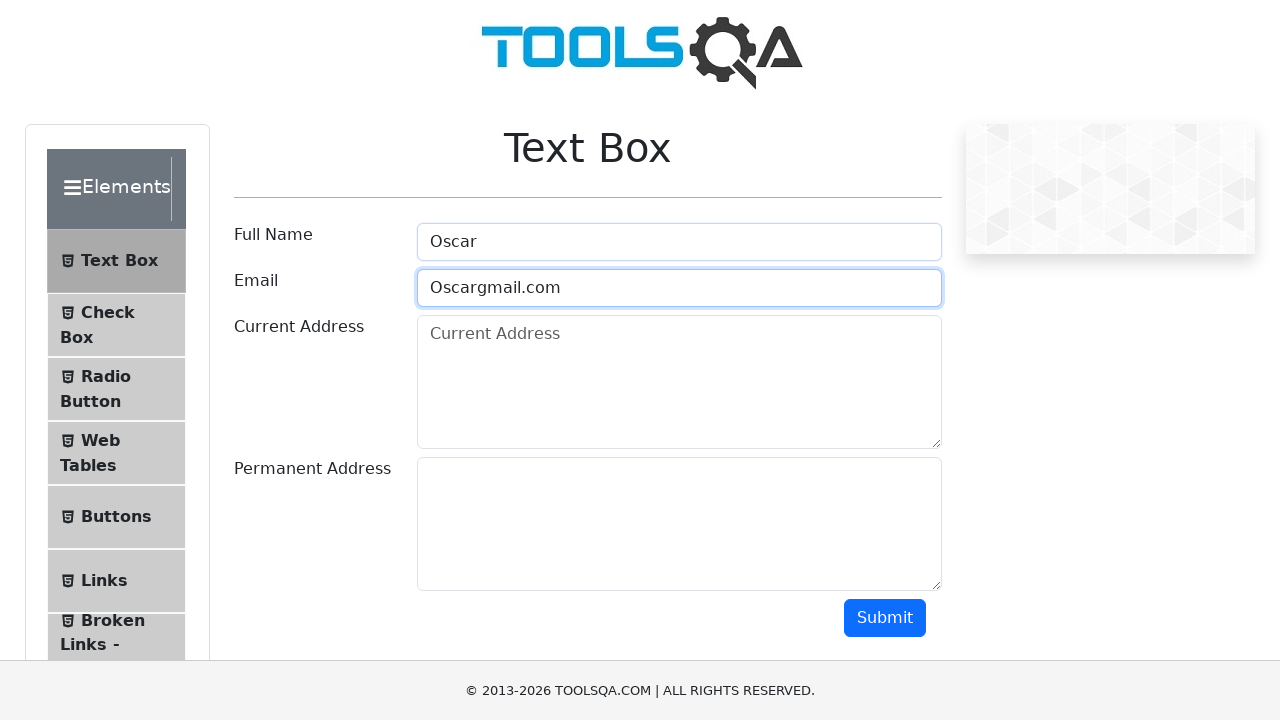

Filled current address field with 'calle23' on #currentAddress
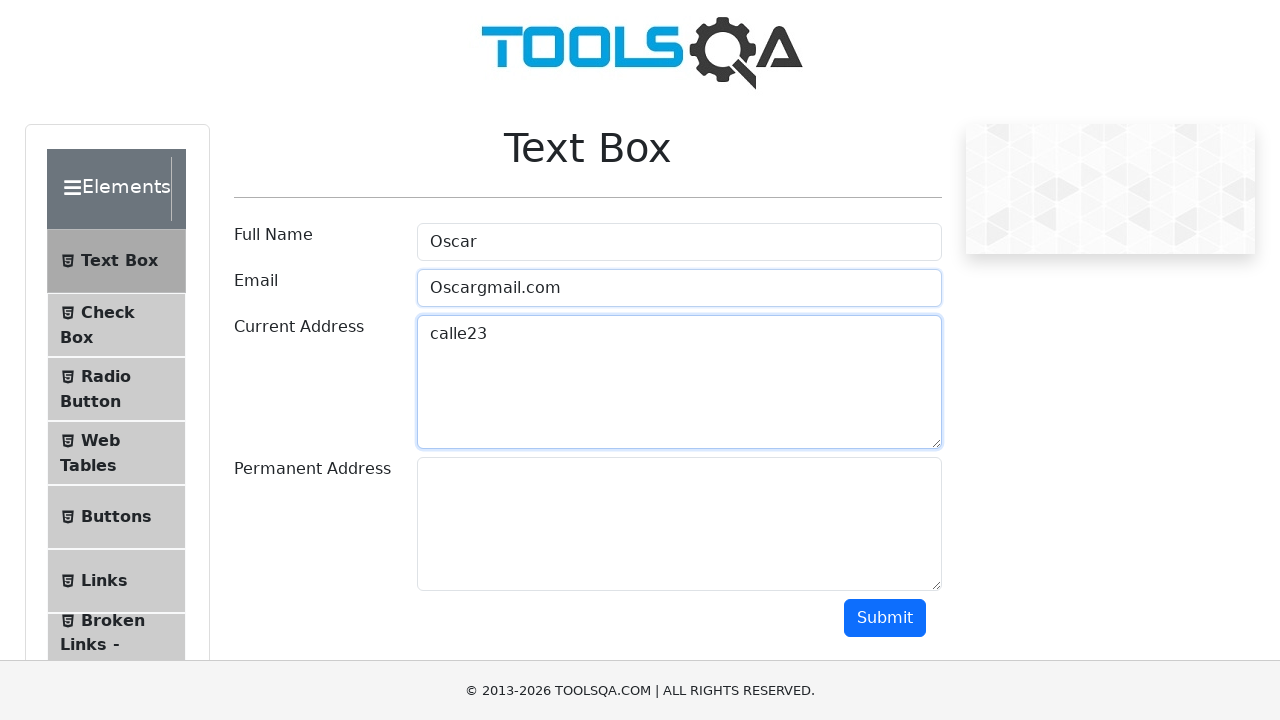

Clicked submit button to submit form with invalid email at (885, 618) on #submit
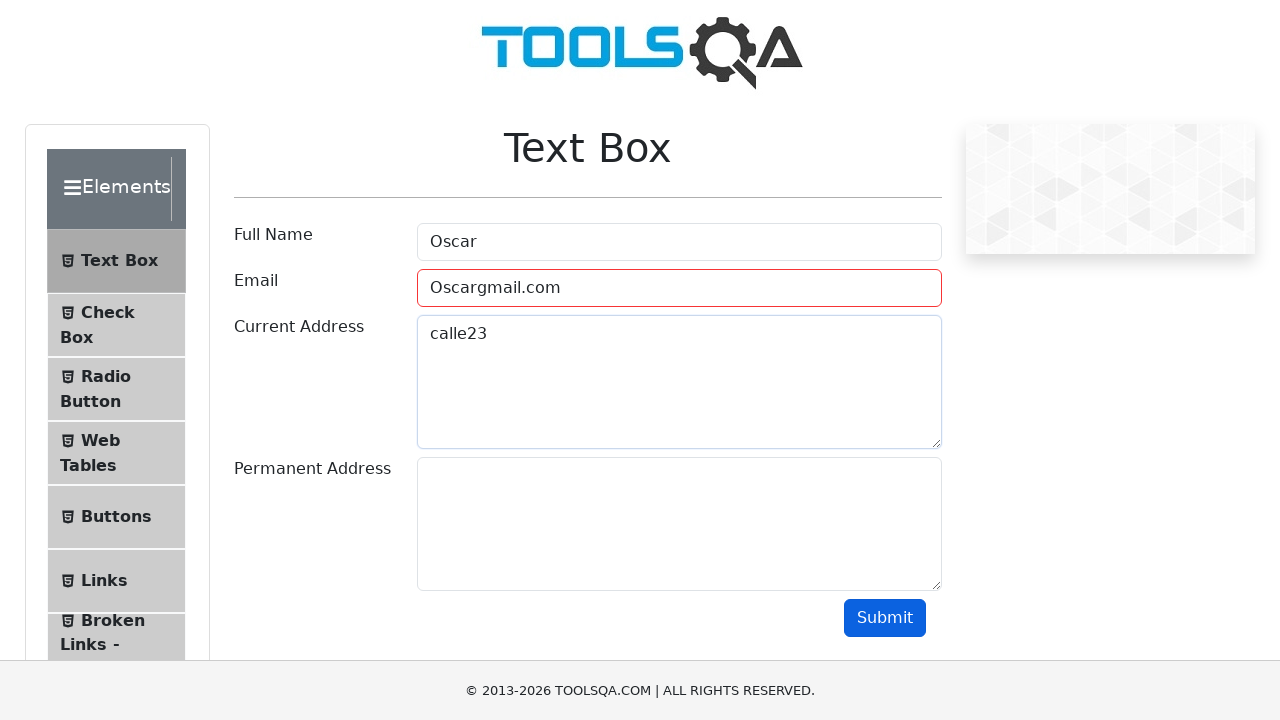

Checked if output section is visible (expected to be hidden with invalid email)
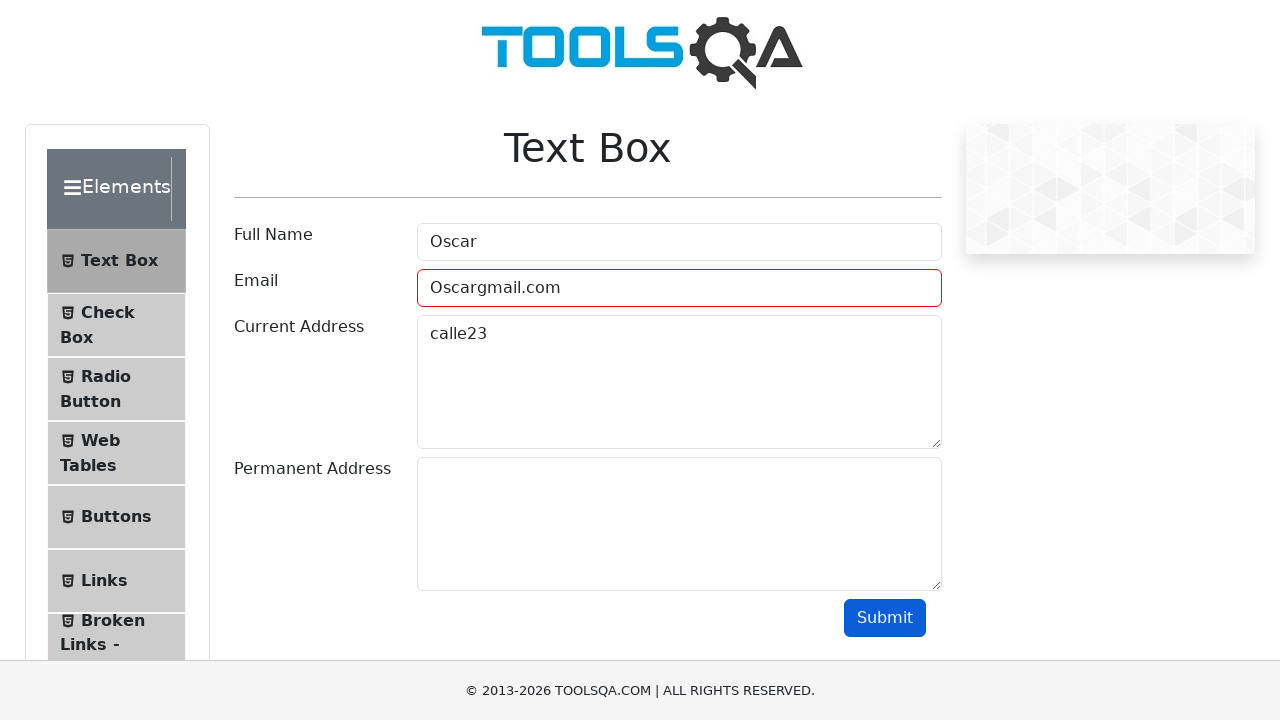

Verified that output section is not visible with invalid email
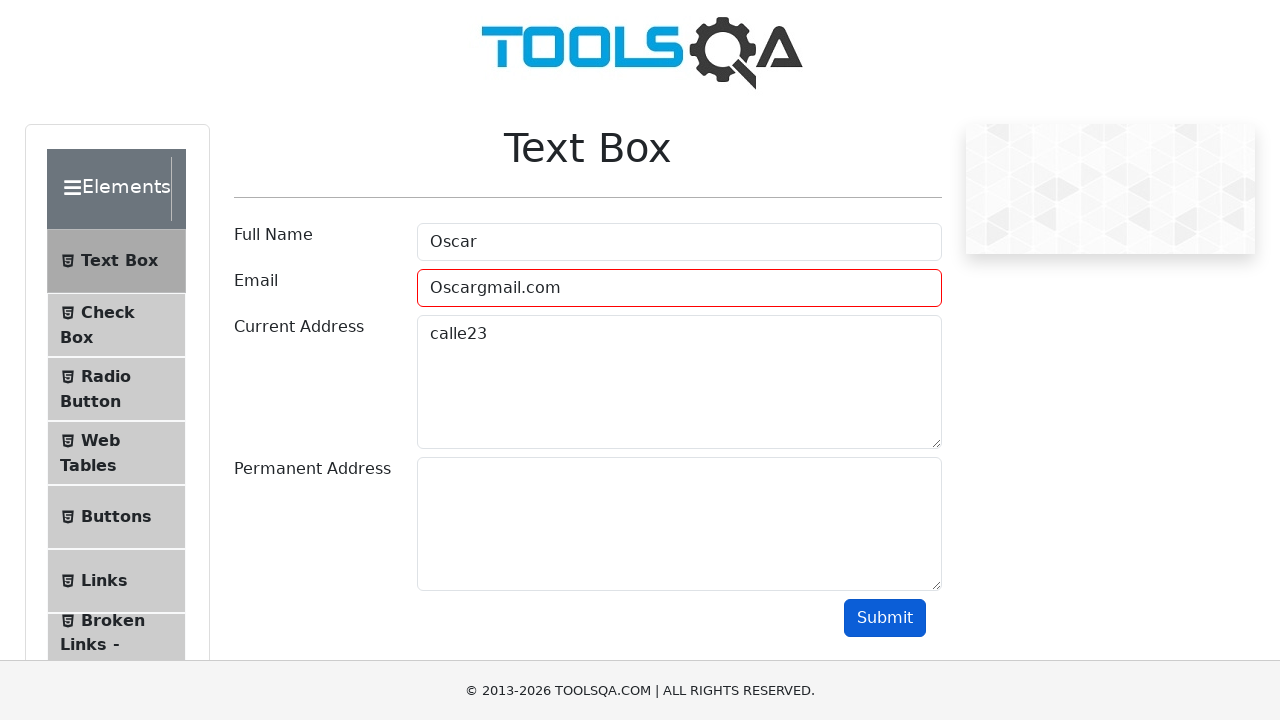

Retrieved class attribute from email field to check for error state
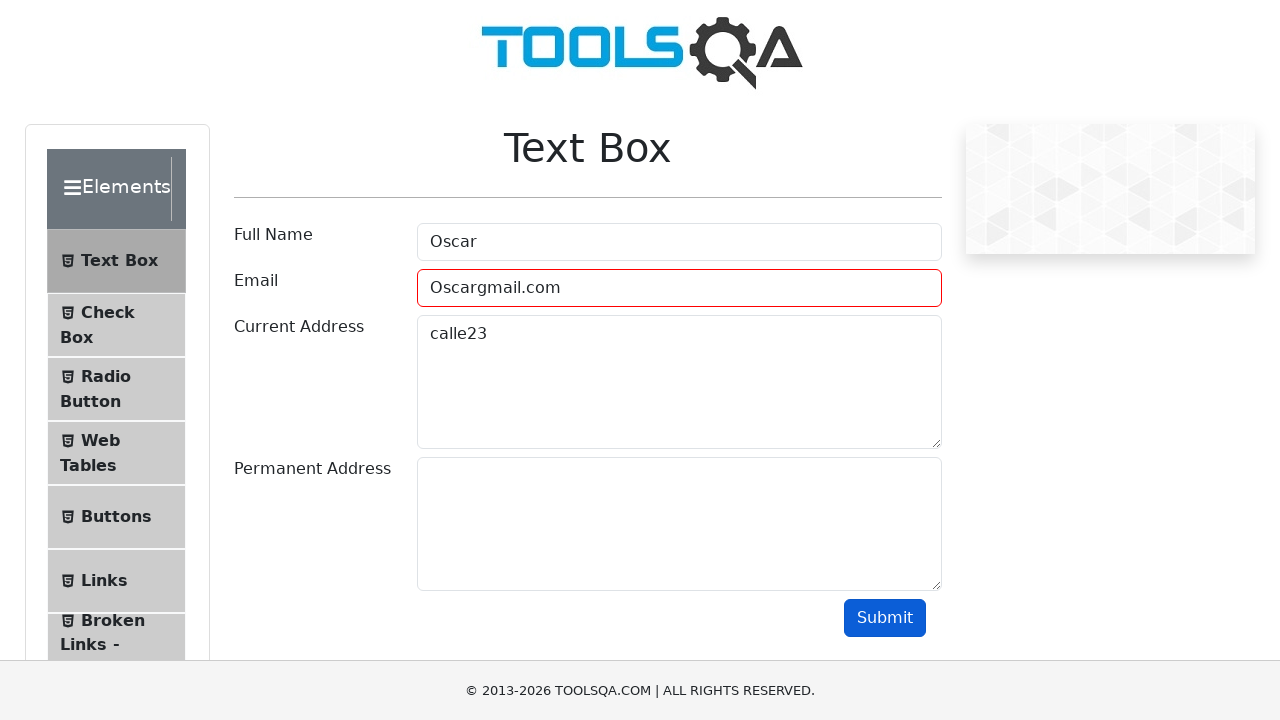

Verified that email field has error class indicating validation failure
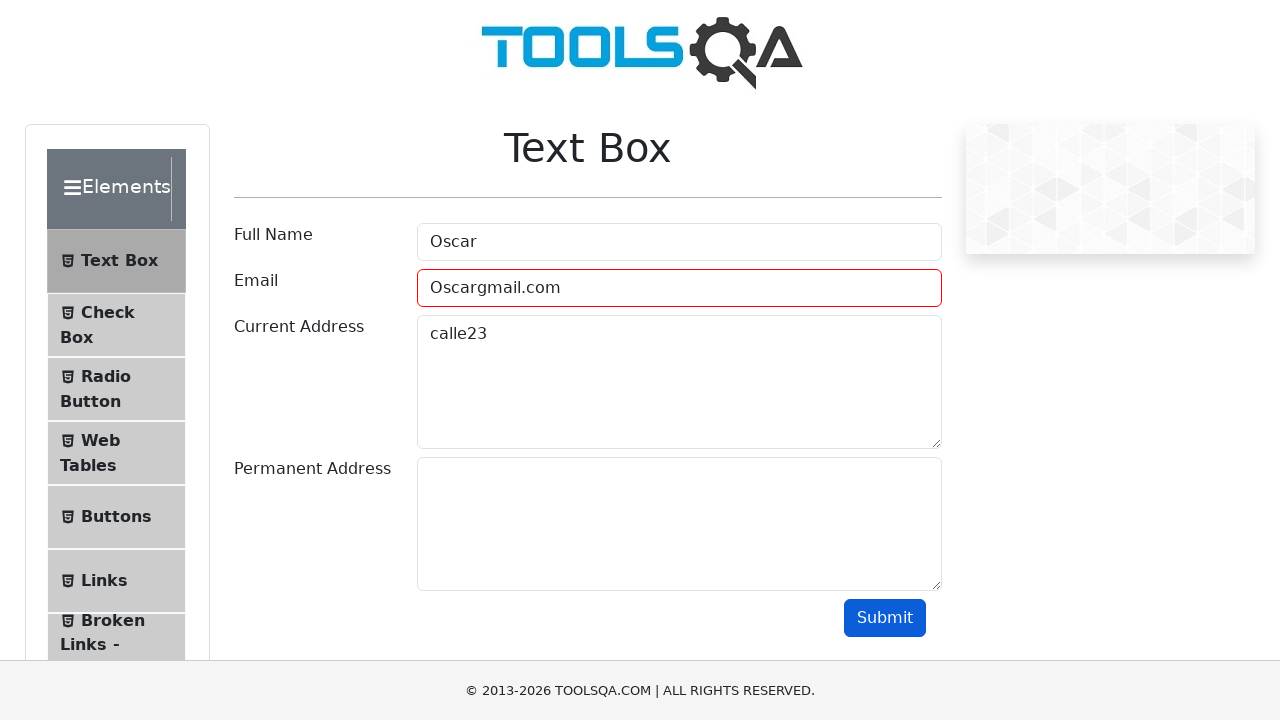

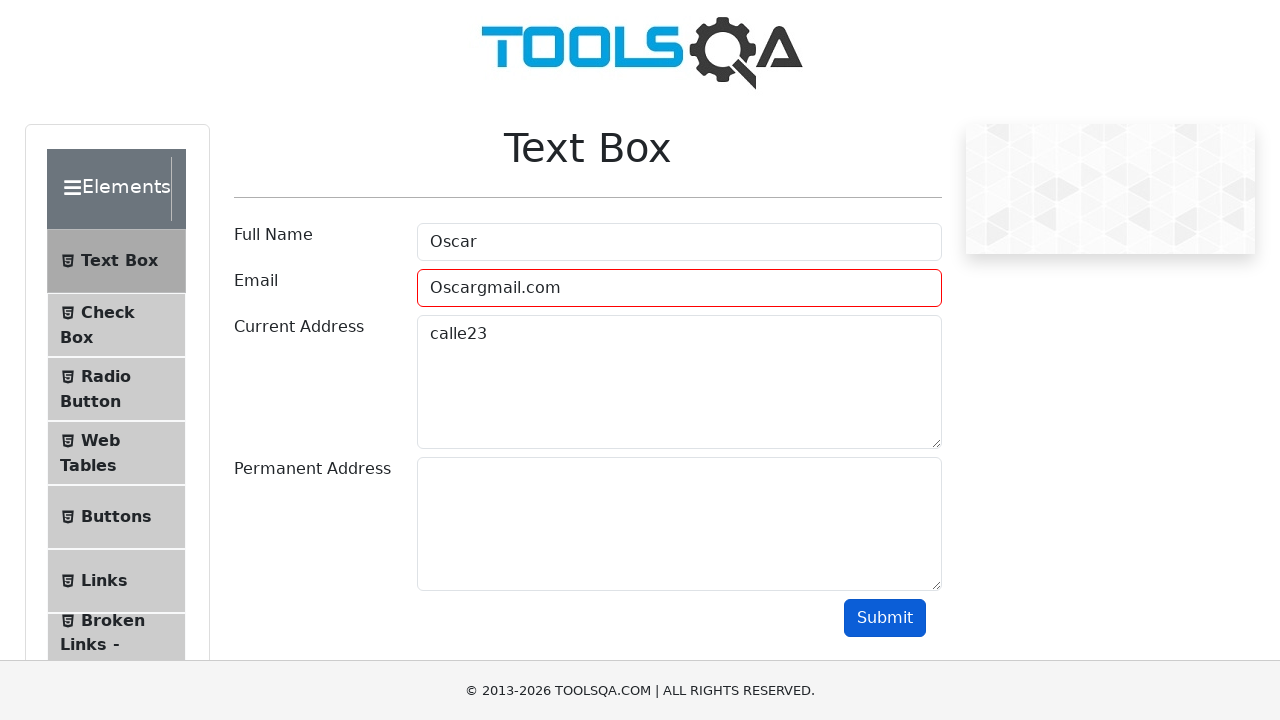